Verifies that clicking on the Elements card on the DemoQA homepage navigates to the Elements page

Starting URL: https://demoqa.com

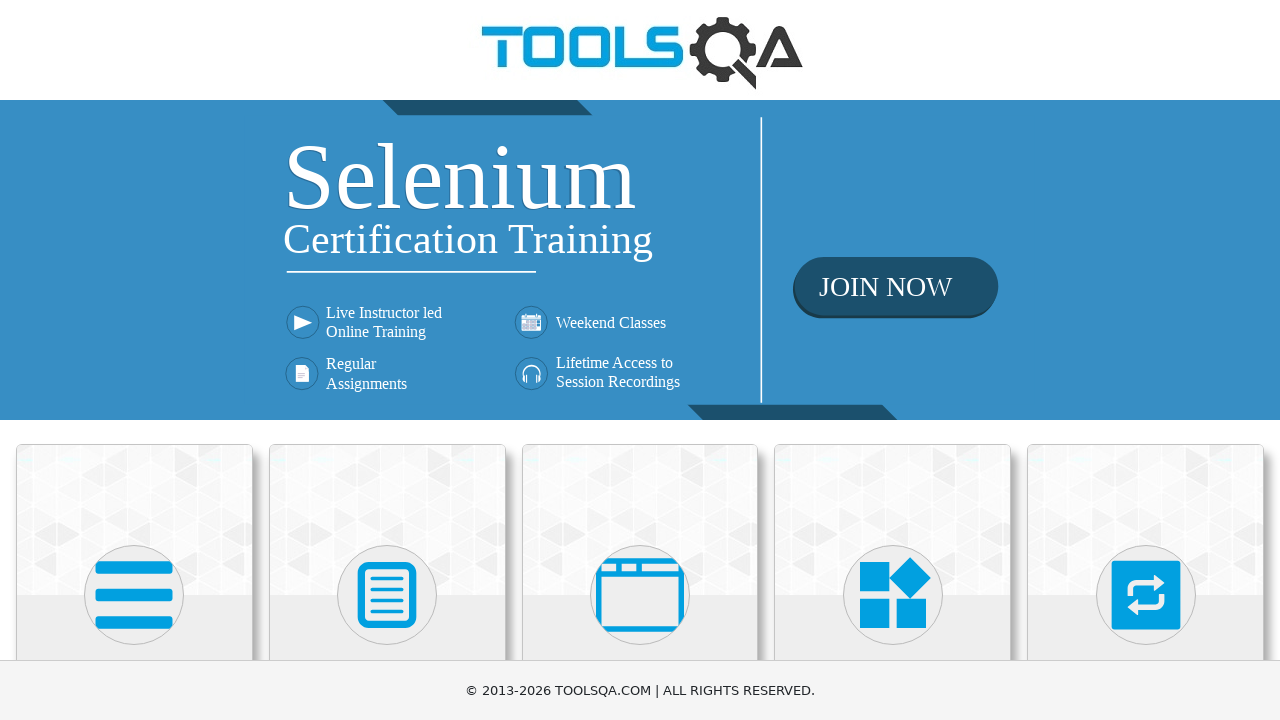

Clicked on Elements card at (134, 360) on text=Elements
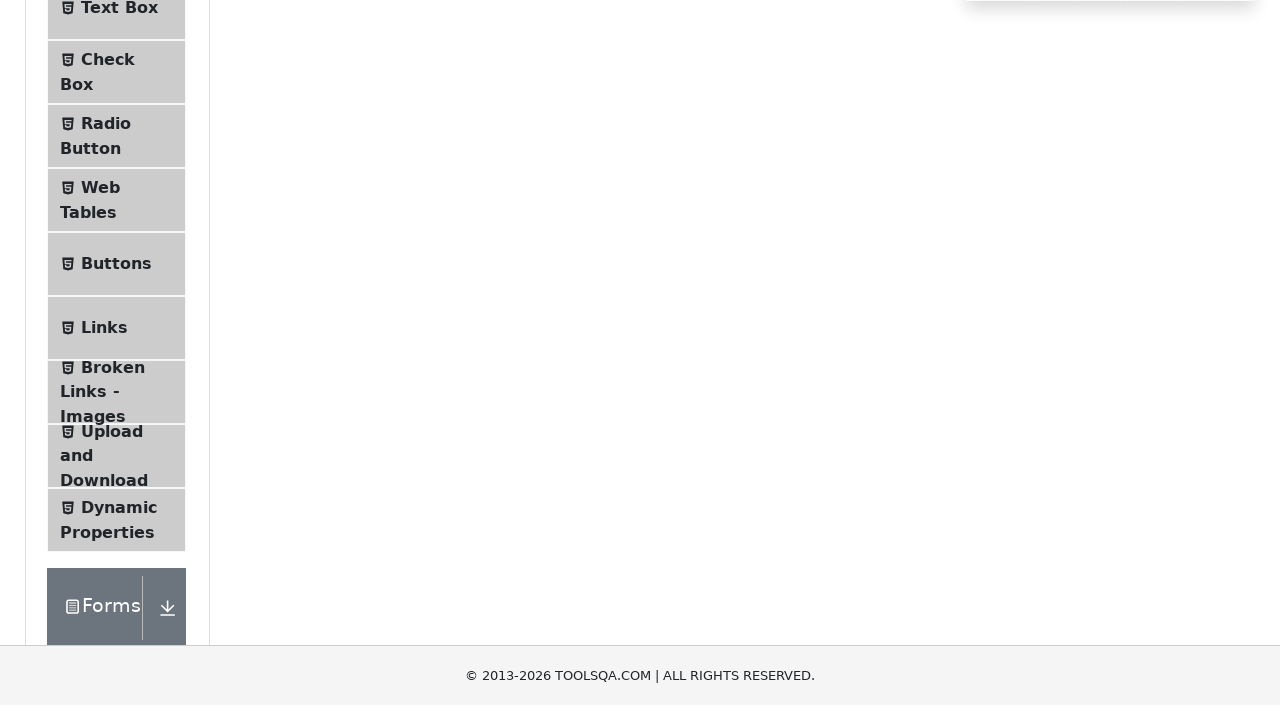

Verified navigation to Elements page at https://demoqa.com/elements
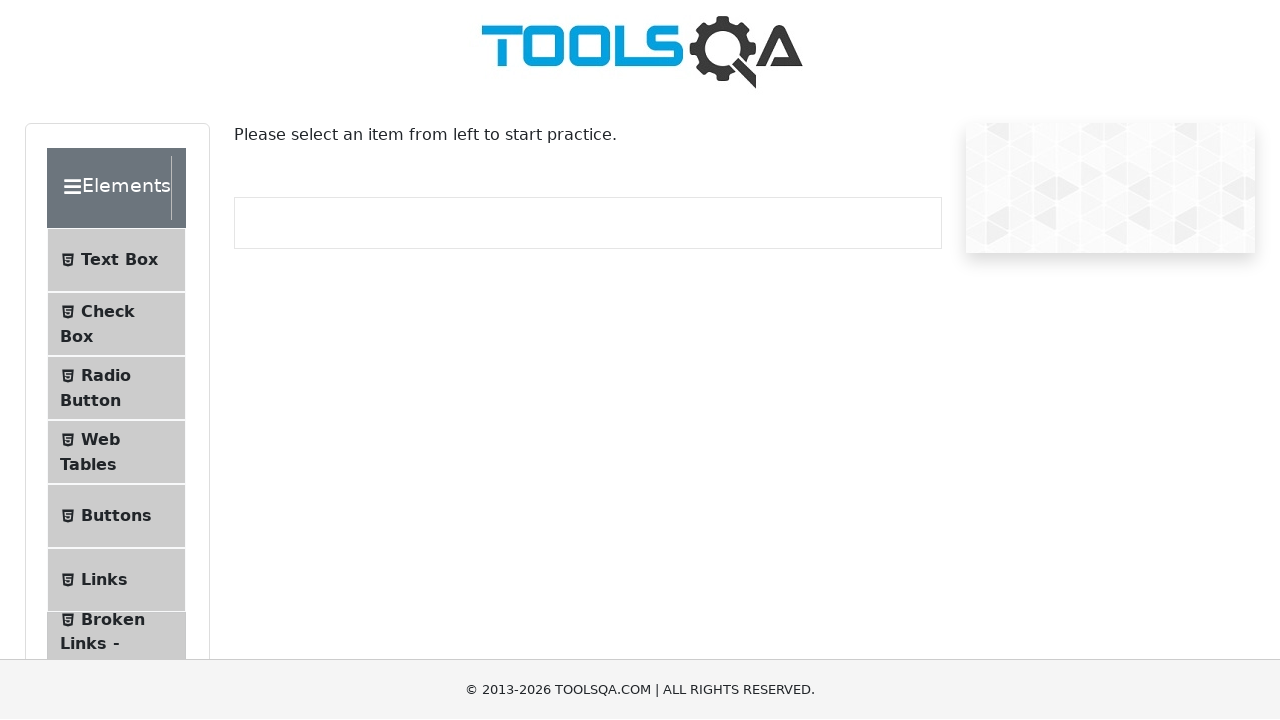

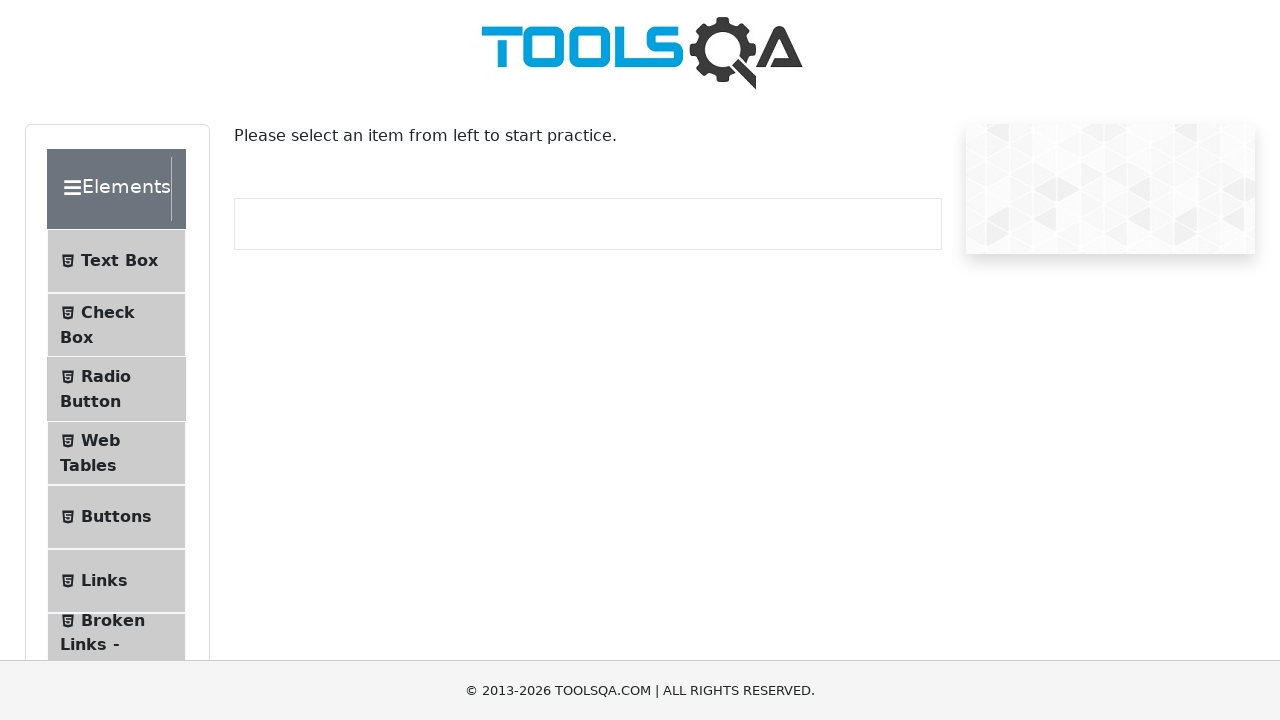